Tests browsing languages on 99-bottles-of-beer.net and verifying Language and Author column headers are displayed

Starting URL: http://www.99-bottles-of-beer.net/

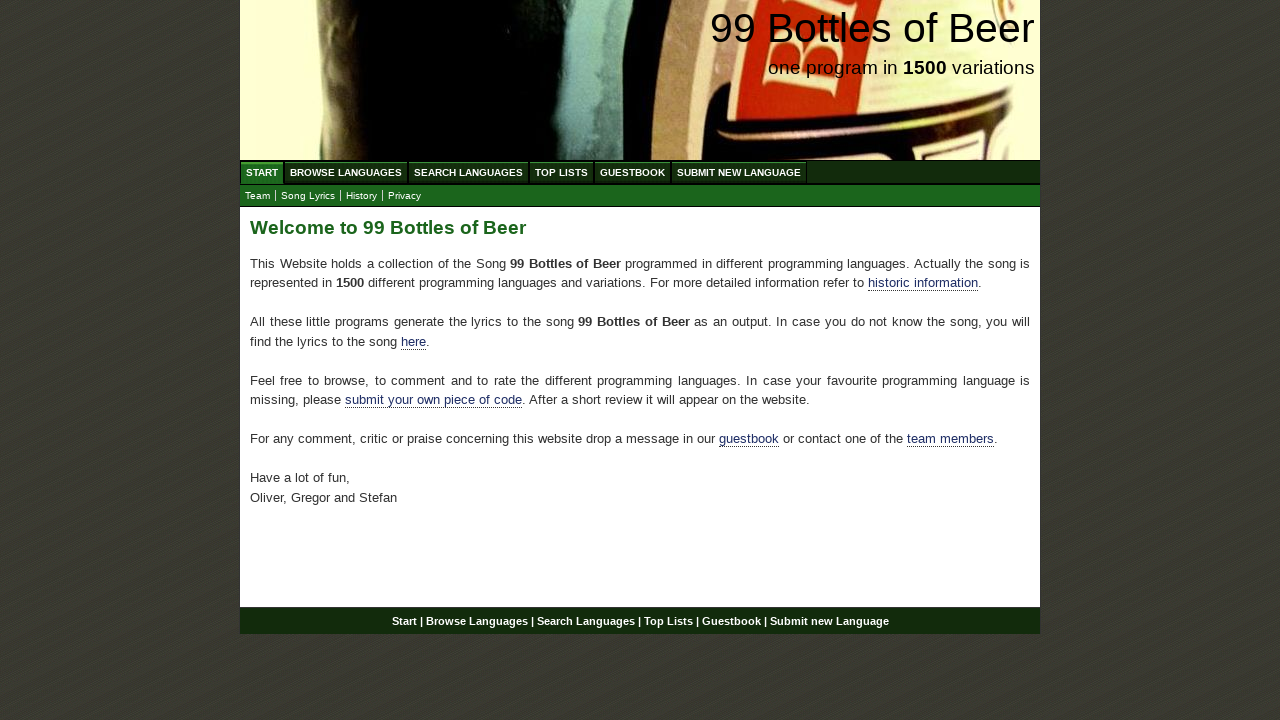

Clicked Browse Languages link at (346, 172) on #menu a[href='/abc.html']
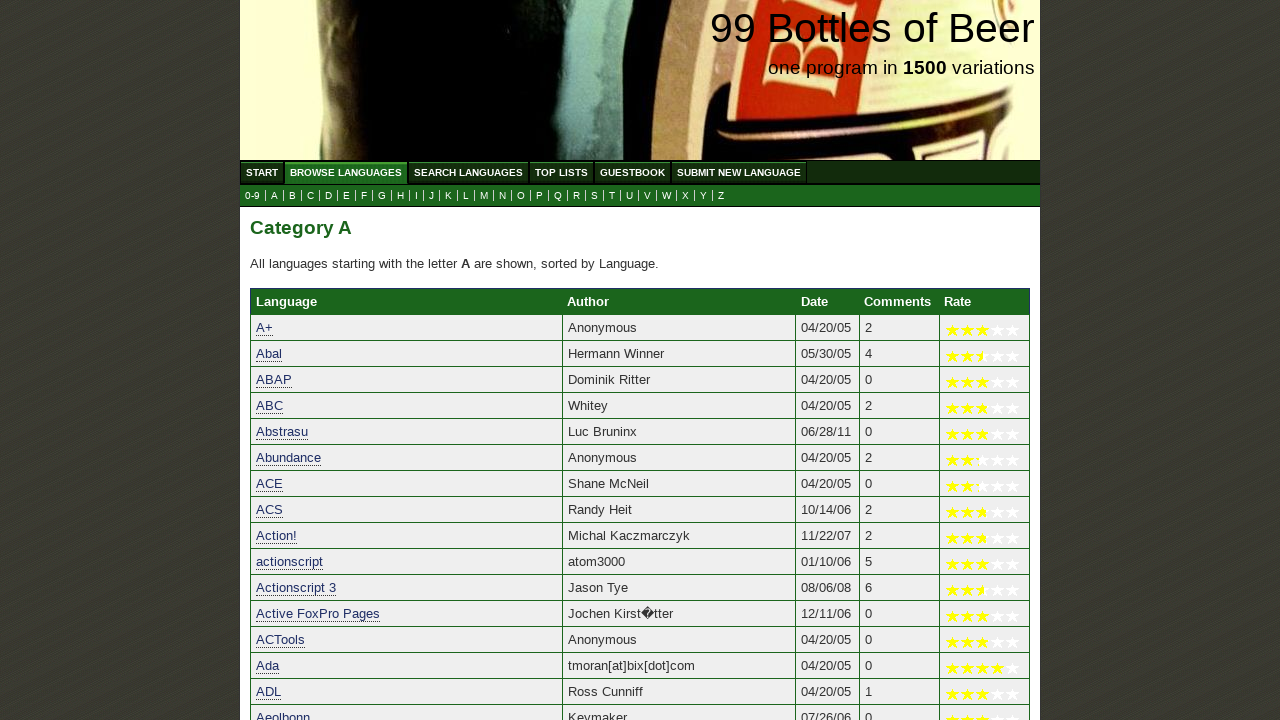

Language column header is displayed
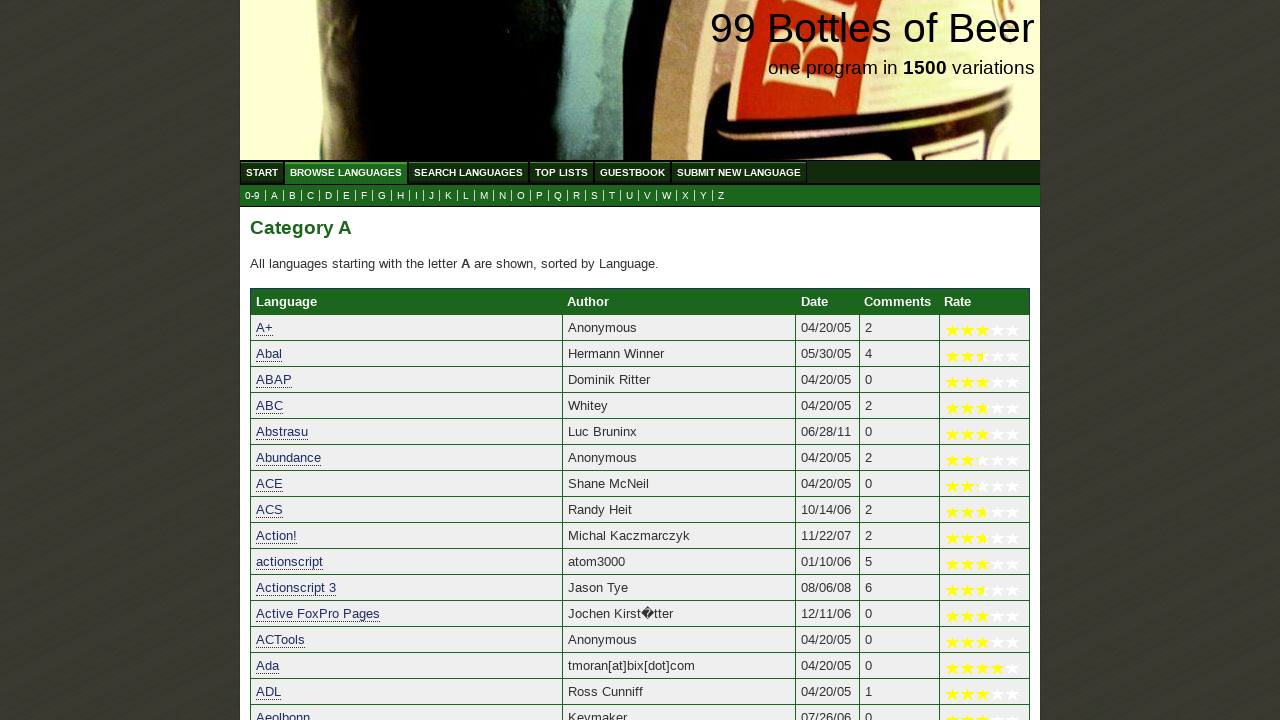

Author column header is displayed
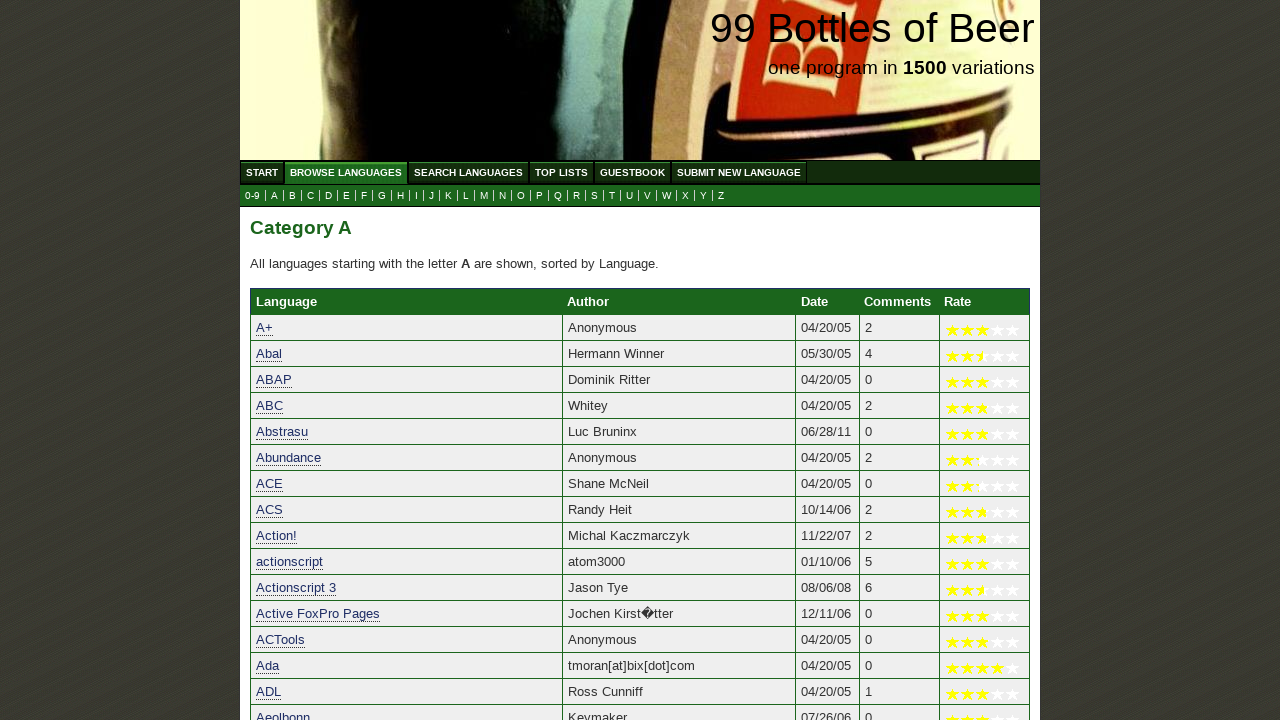

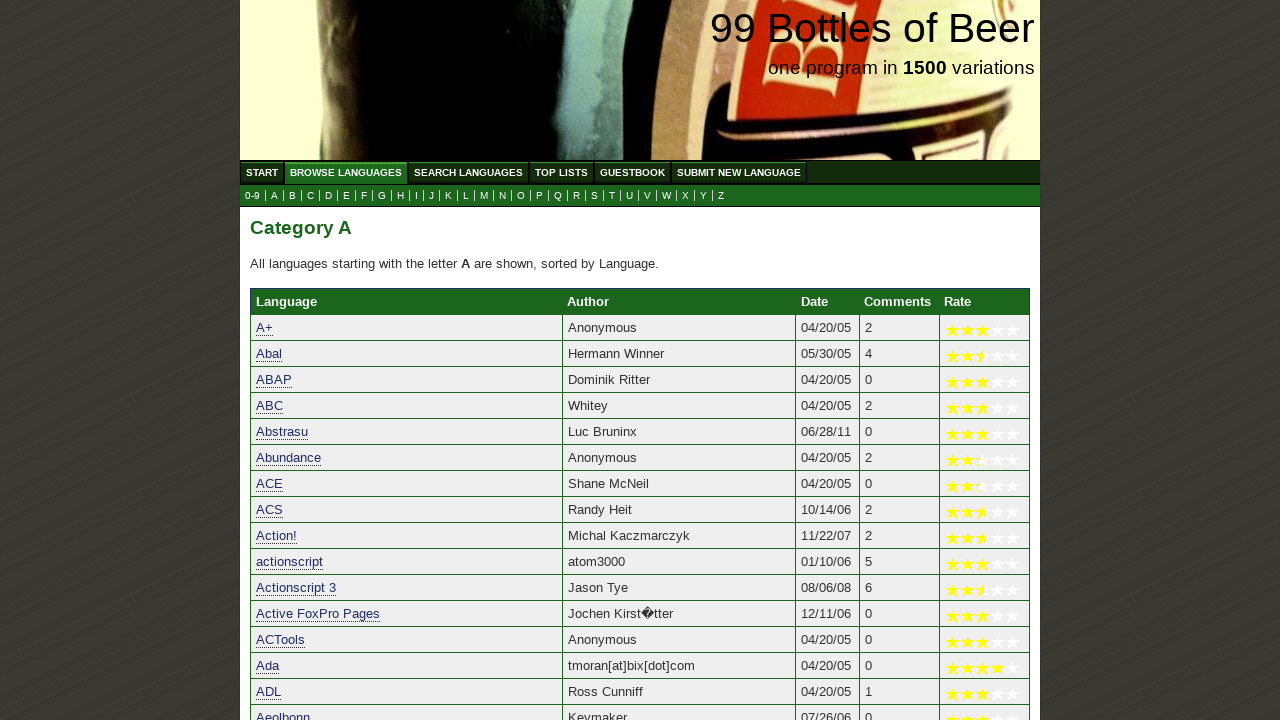